Tests dynamic controls functionality by toggling the input text box state from disabled to enabled and then typing text into it

Starting URL: https://v1.training-support.net/selenium/dynamic-controls

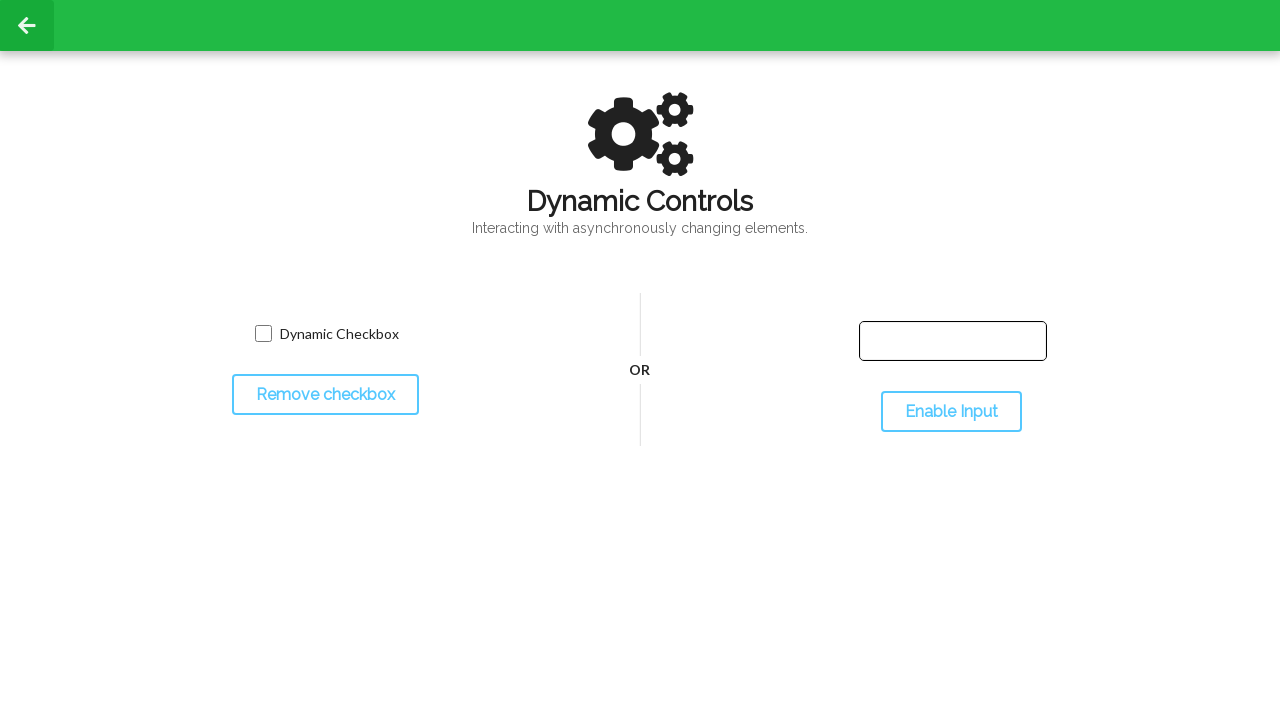

Clicked toggle input button to enable the text box at (951, 412) on #toggleInput
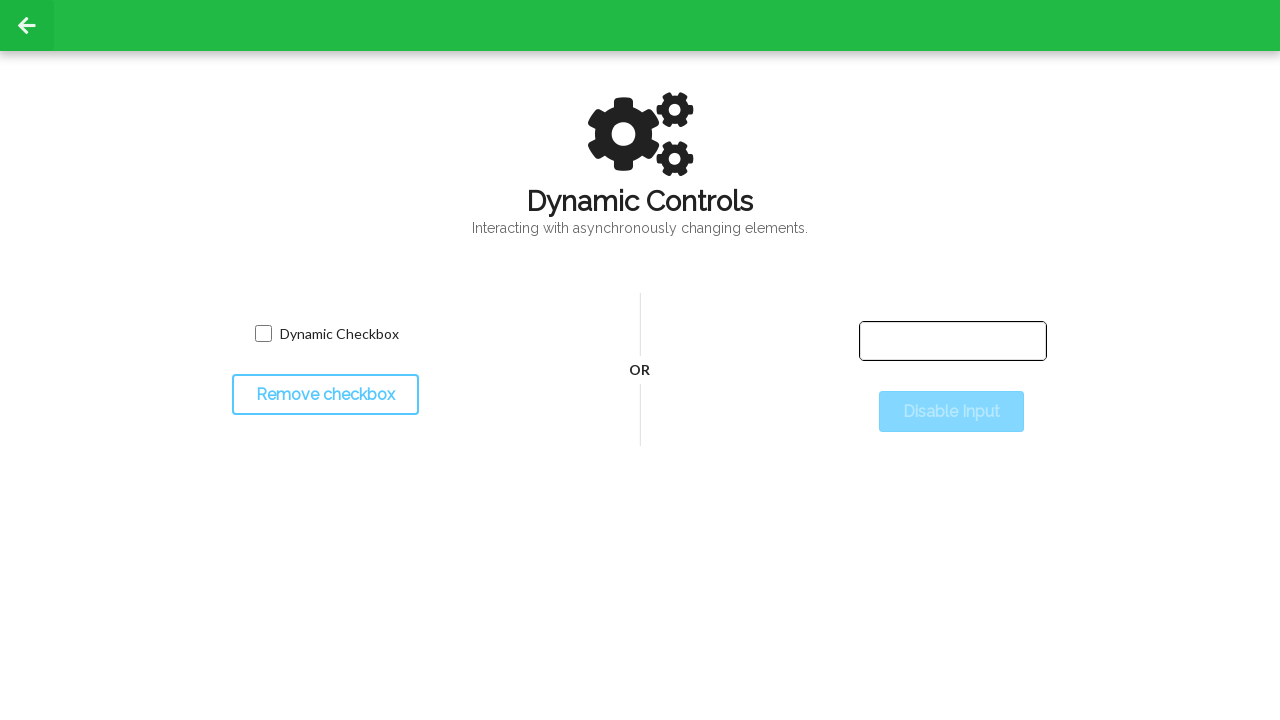

Text box became enabled
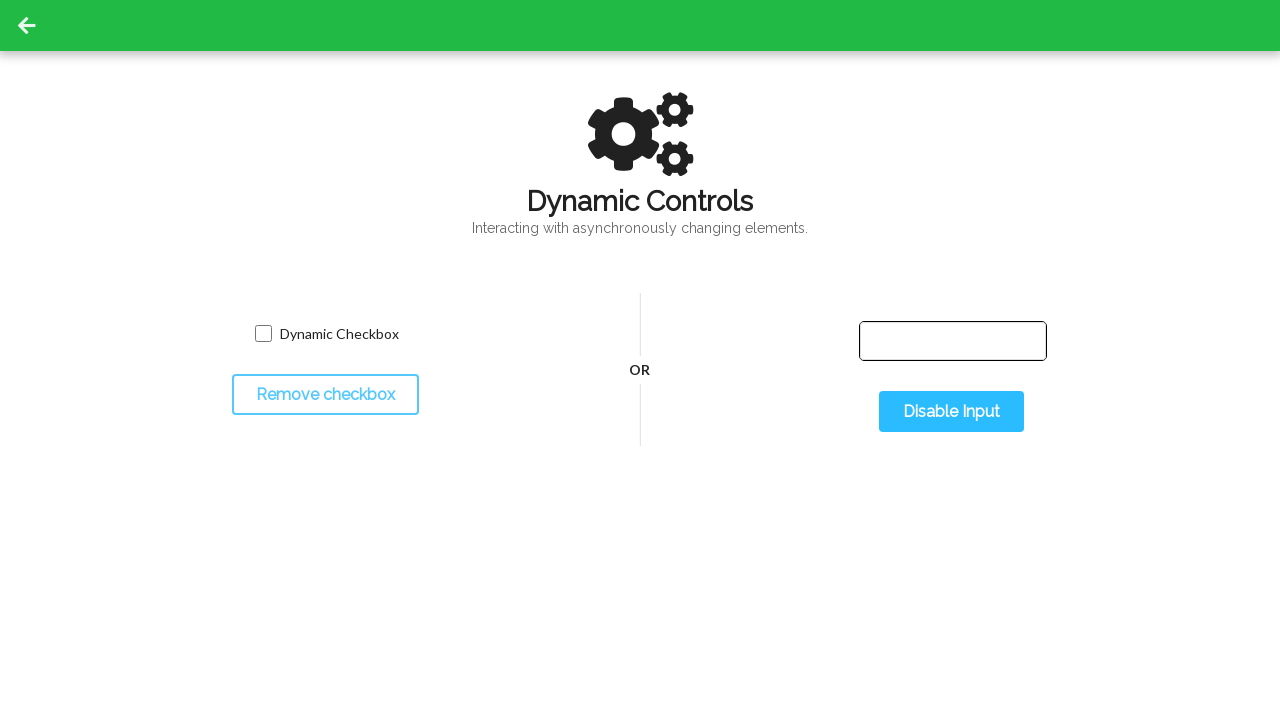

Typed 'Selenium with Python' into the enabled text box on #input-text
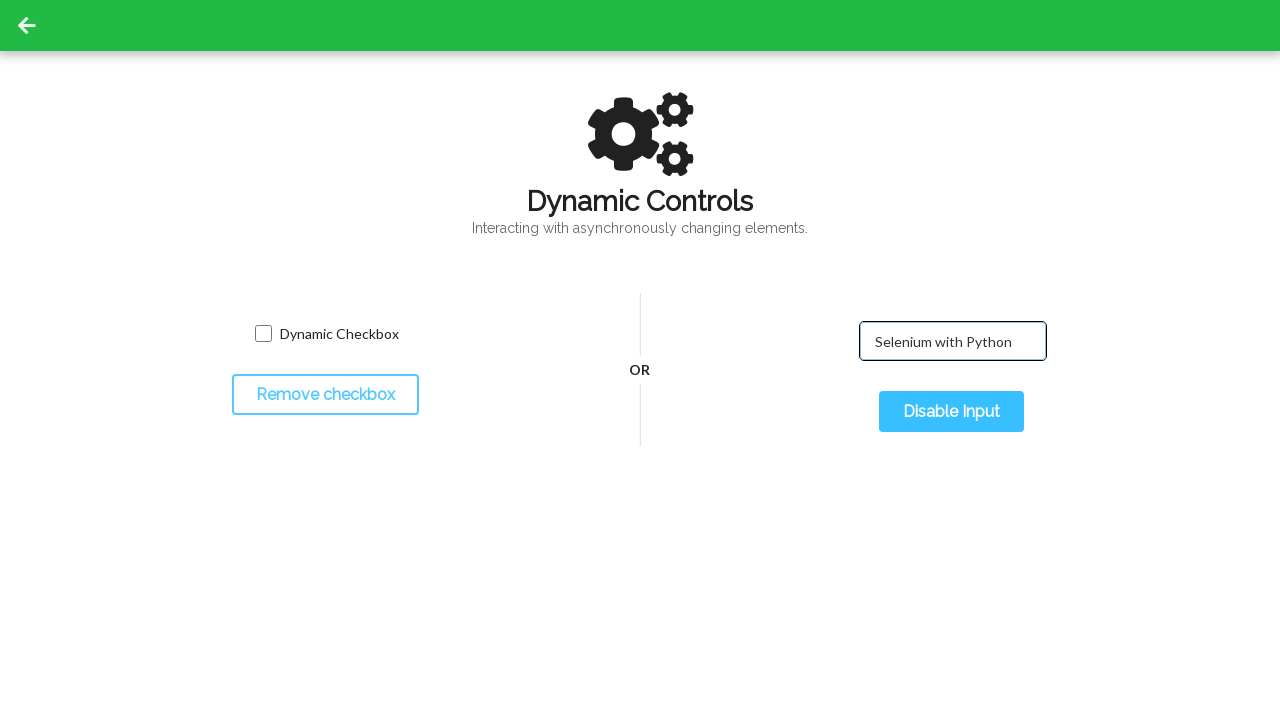

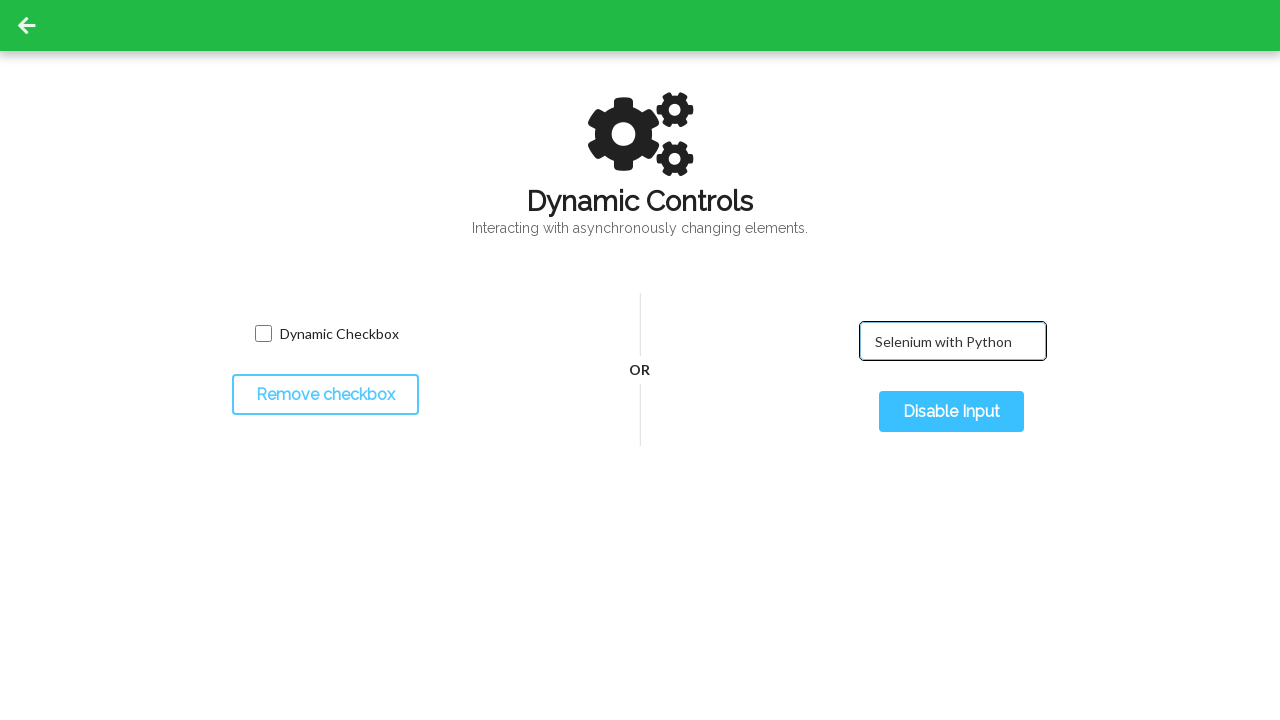